Tests clicking a button using a waiting library abstraction

Starting URL: https://eviltester.github.io/synchole/buttons.html

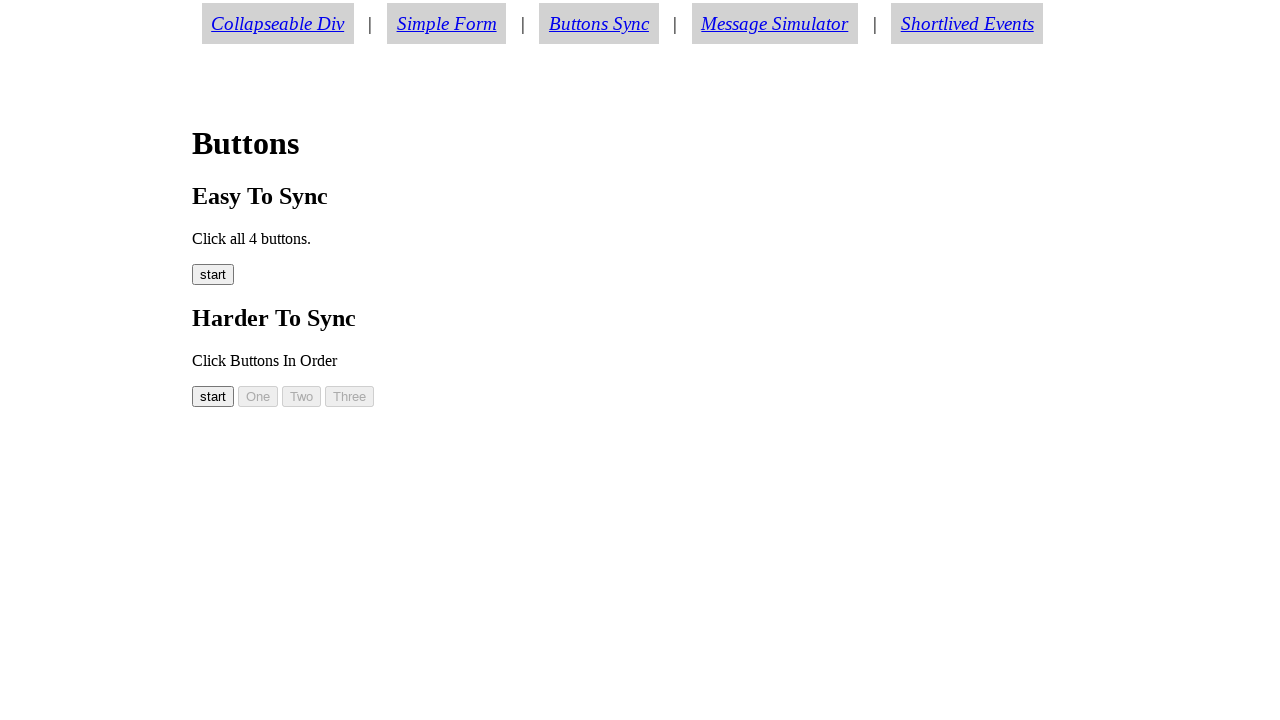

Waited for button #button00 to be visible
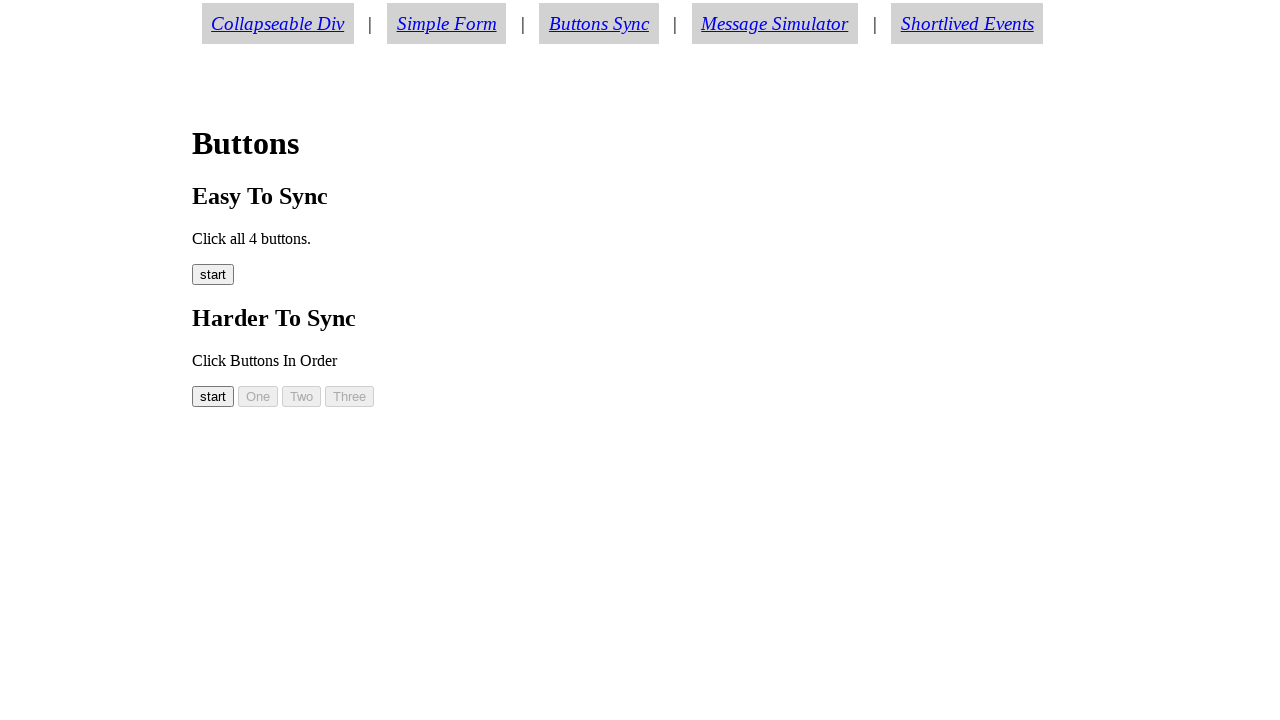

Clicked button #button00 at (213, 396) on #button00
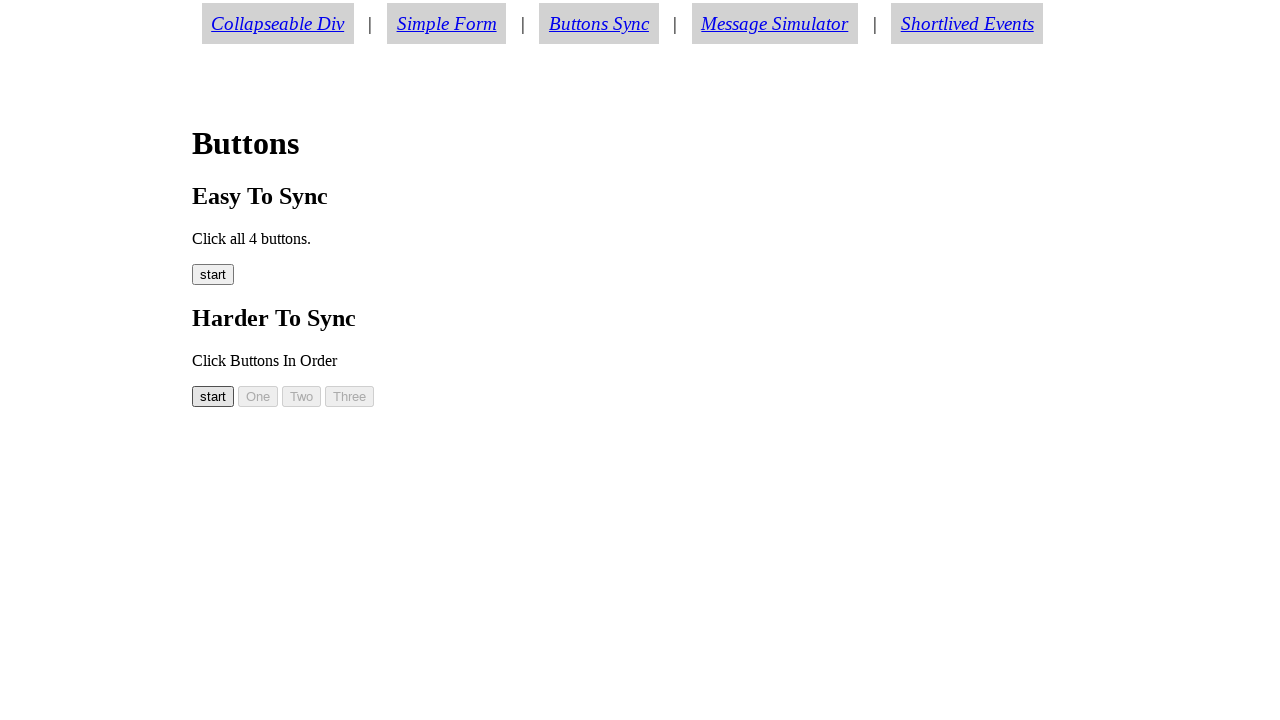

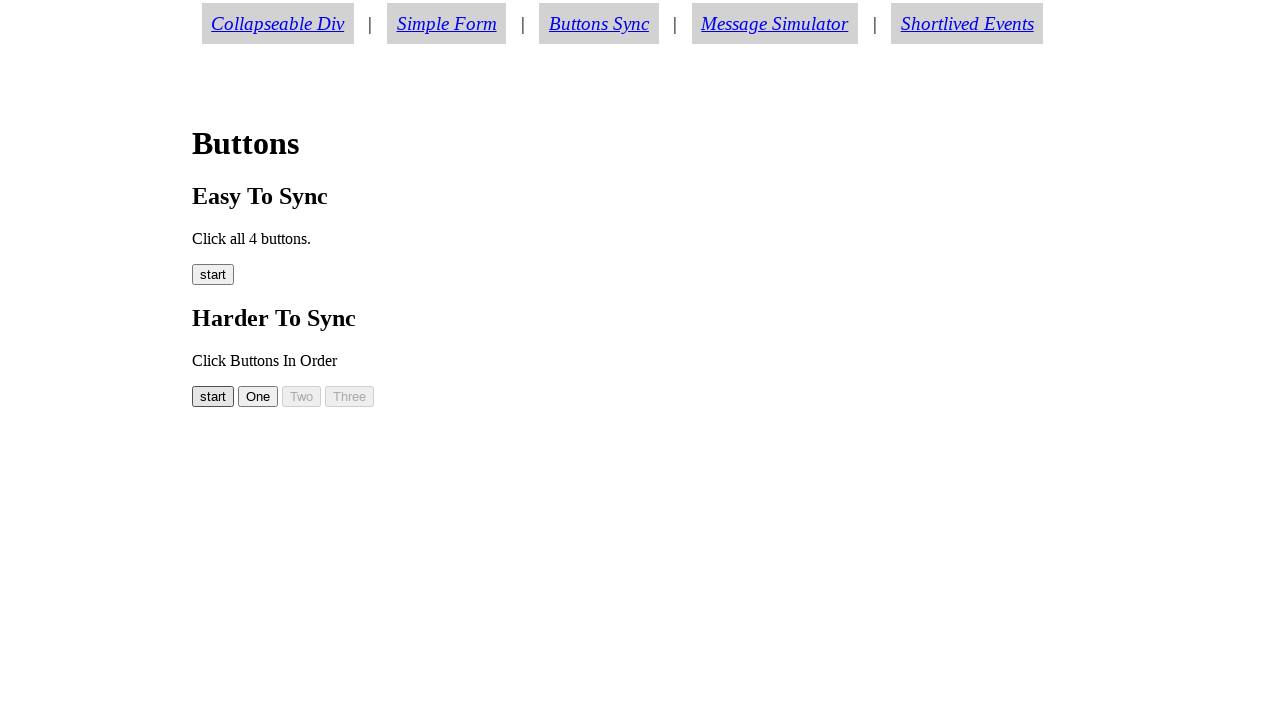